Tests file download functionality by clicking a direct download button on a test page

Starting URL: https://testpages.herokuapp.com/styled/download/download.html

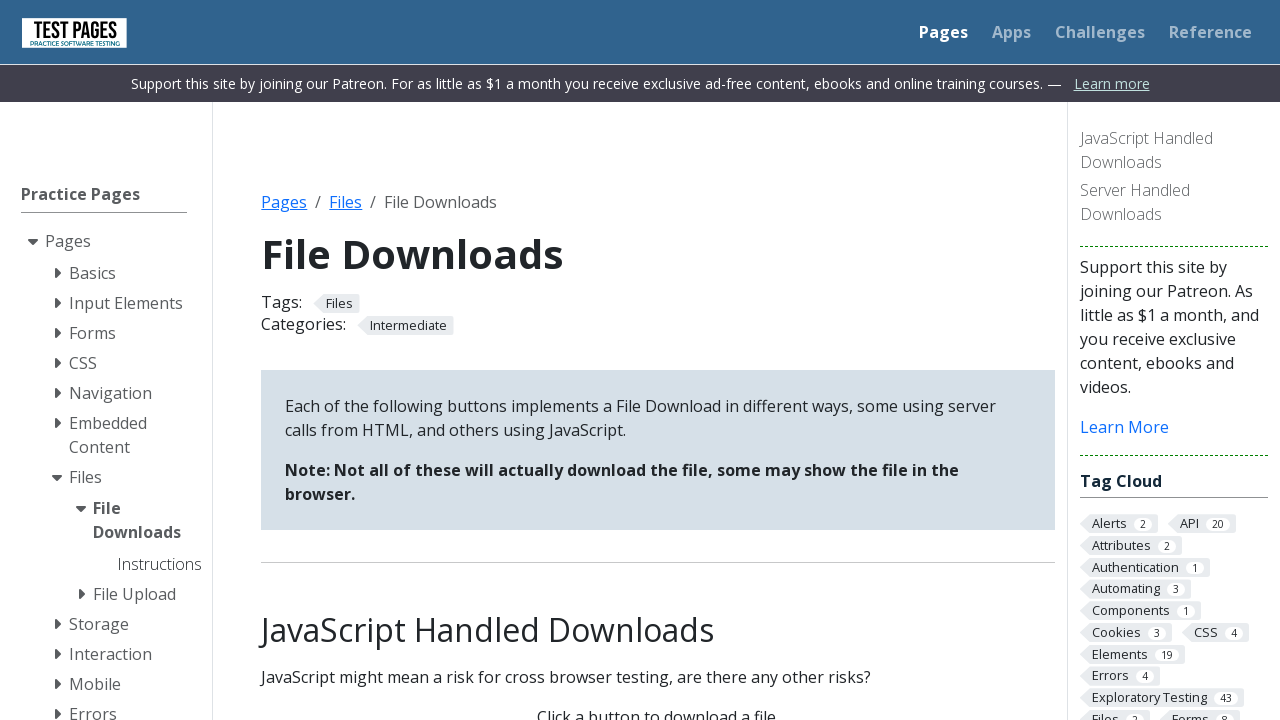

Clicked the direct download button at (658, 361) on #direct-download
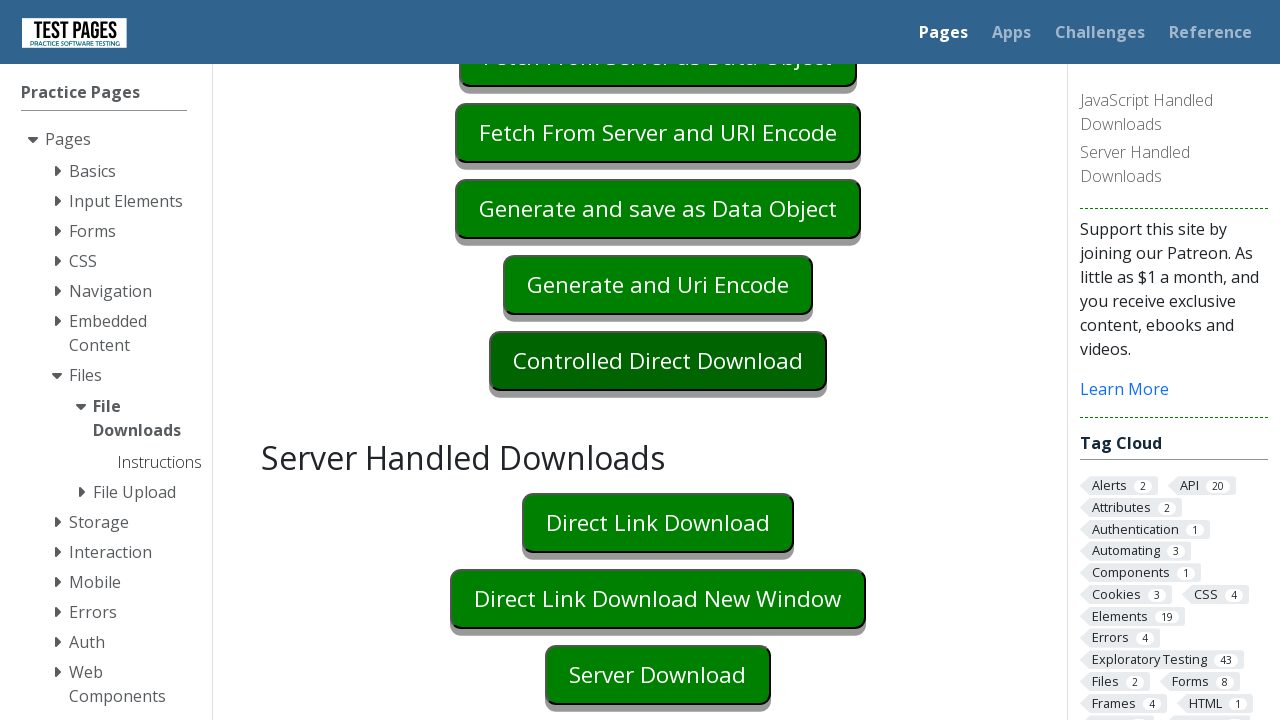

File download completed at (658, 361) on #direct-download
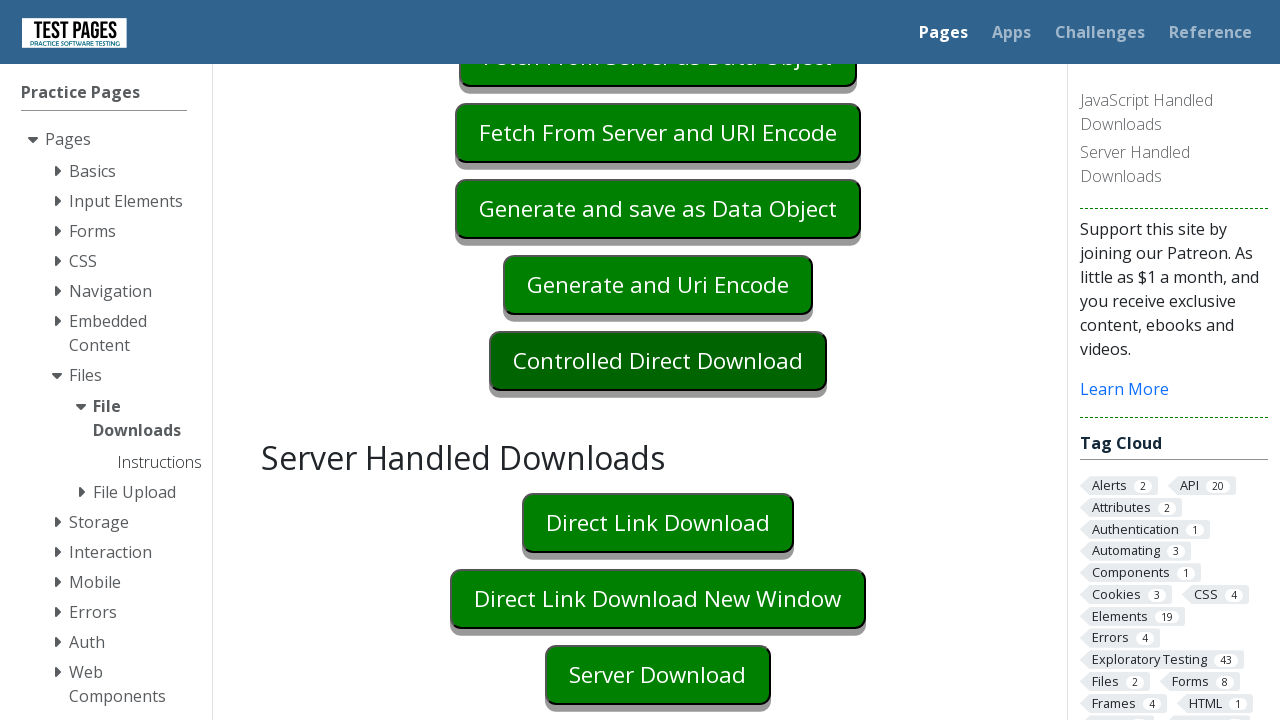

Retrieved download object with file information
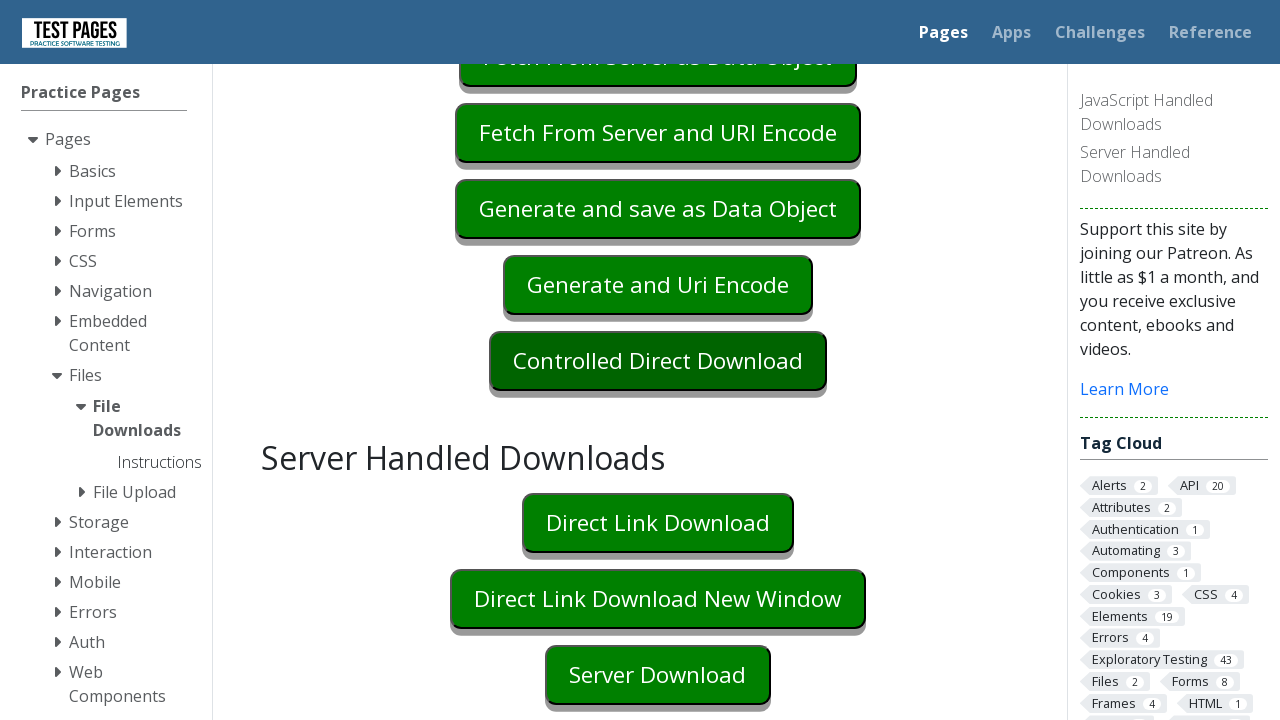

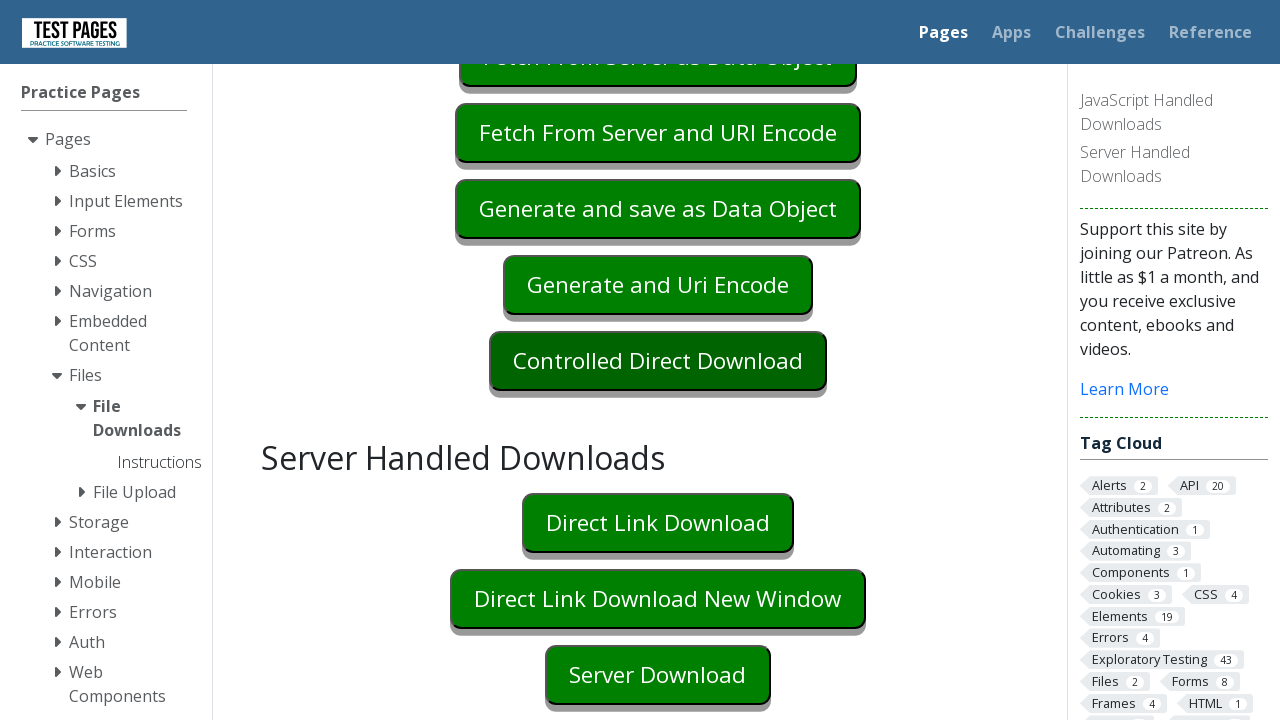